Tests that todo data persists after page reload

Starting URL: https://demo.playwright.dev/todomvc

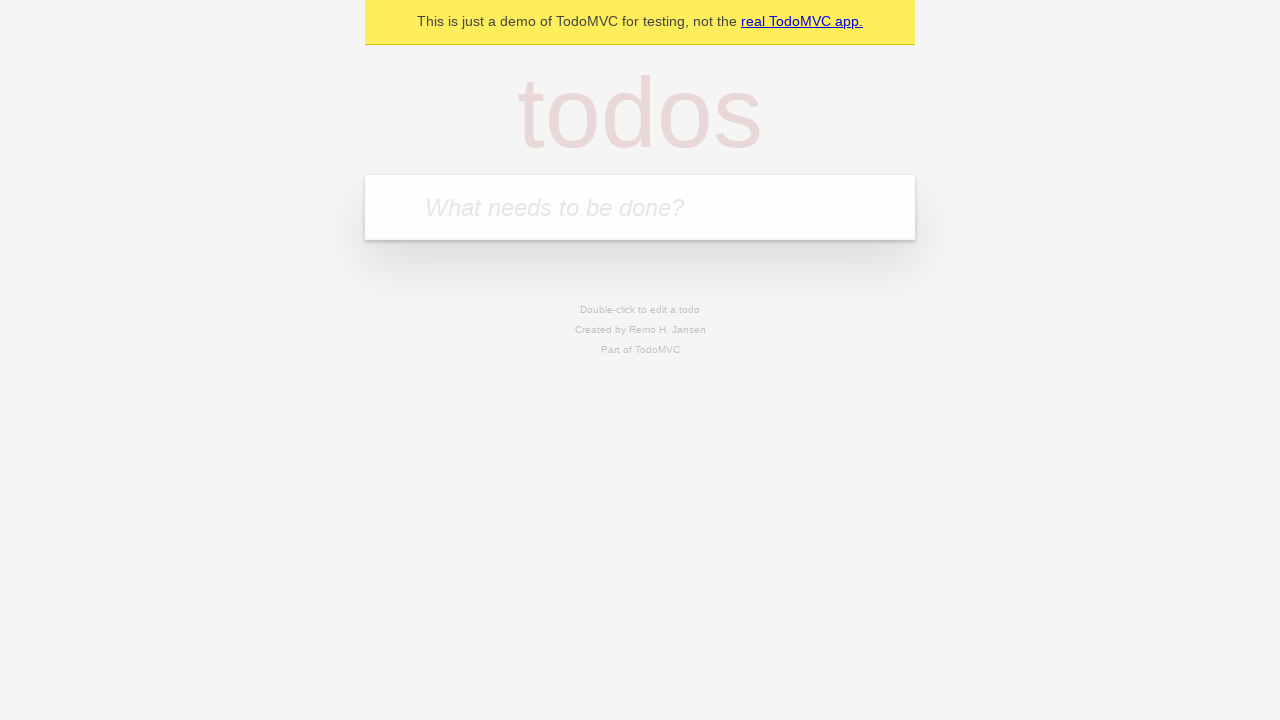

Filled todo input with 'buy some cheese' on internal:attr=[placeholder="What needs to be done?"i]
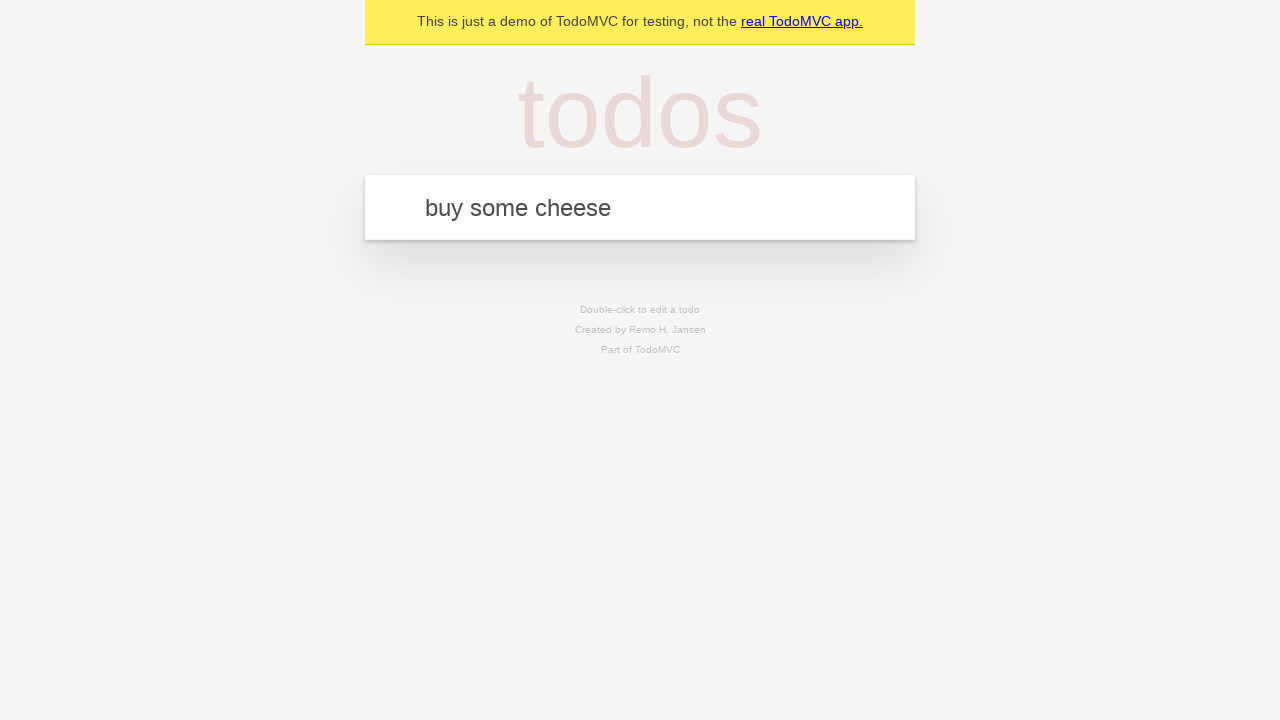

Pressed Enter to create first todo on internal:attr=[placeholder="What needs to be done?"i]
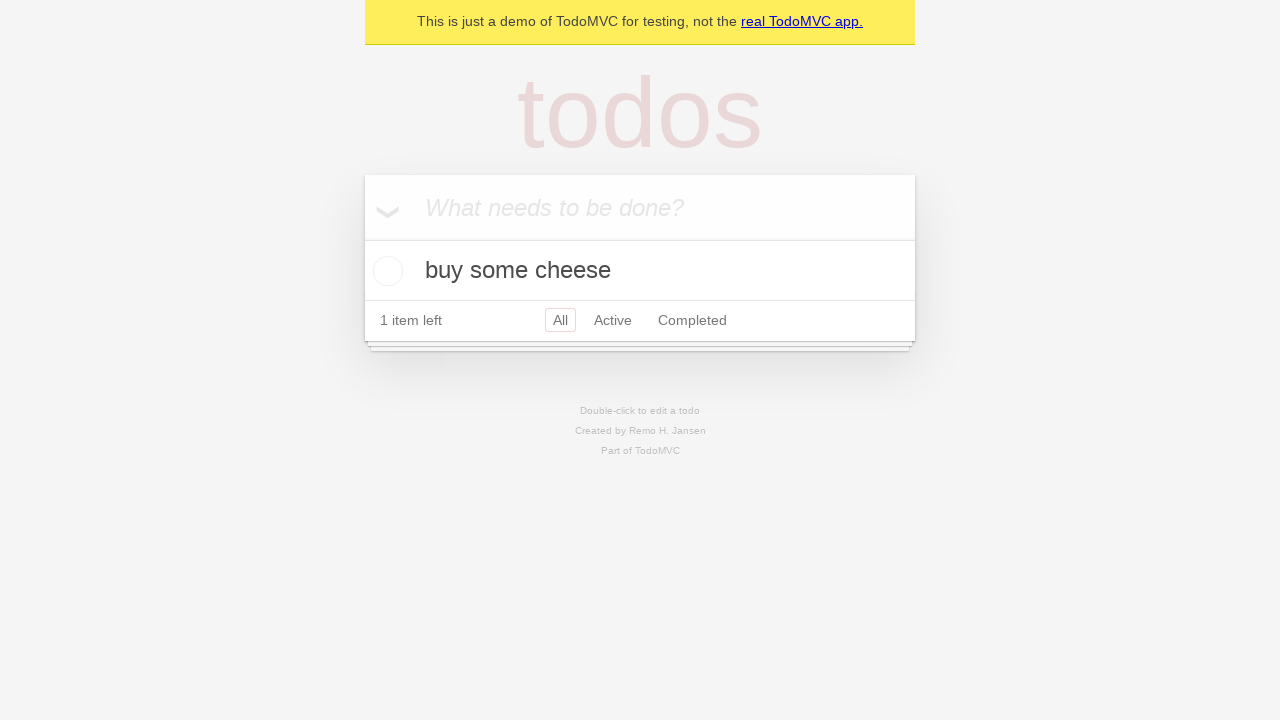

Filled todo input with 'feed the cat' on internal:attr=[placeholder="What needs to be done?"i]
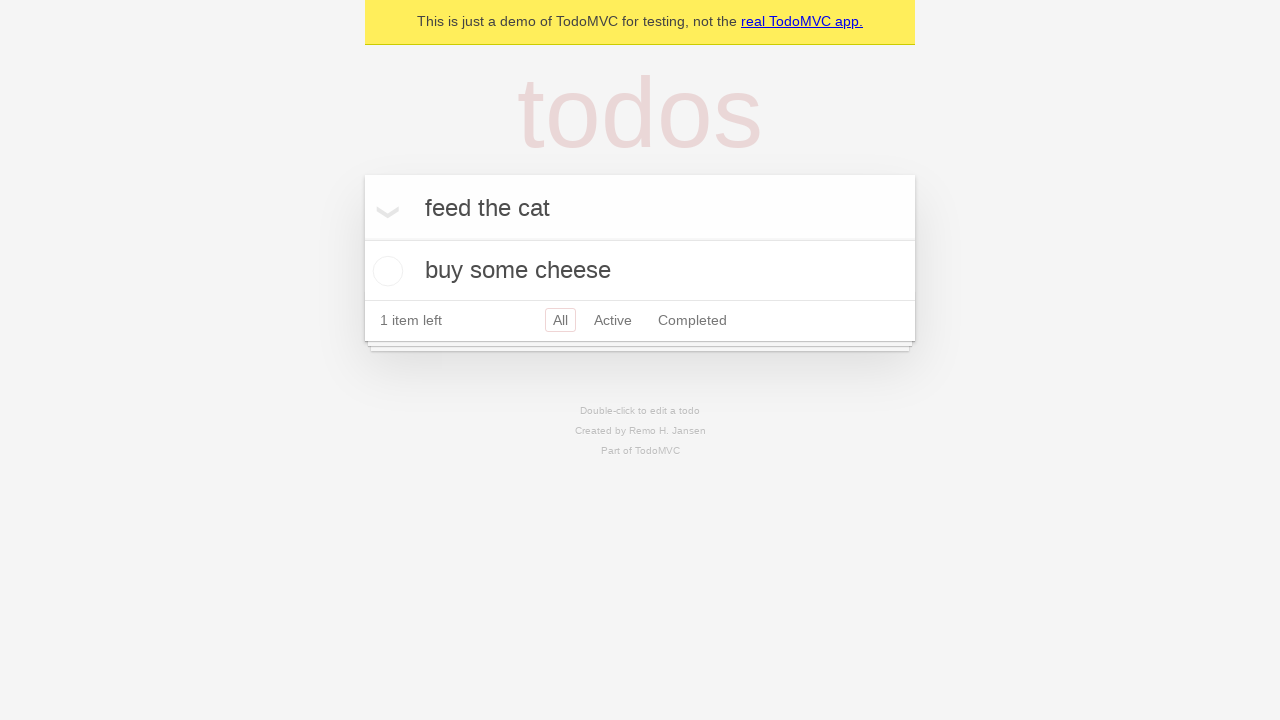

Pressed Enter to create second todo on internal:attr=[placeholder="What needs to be done?"i]
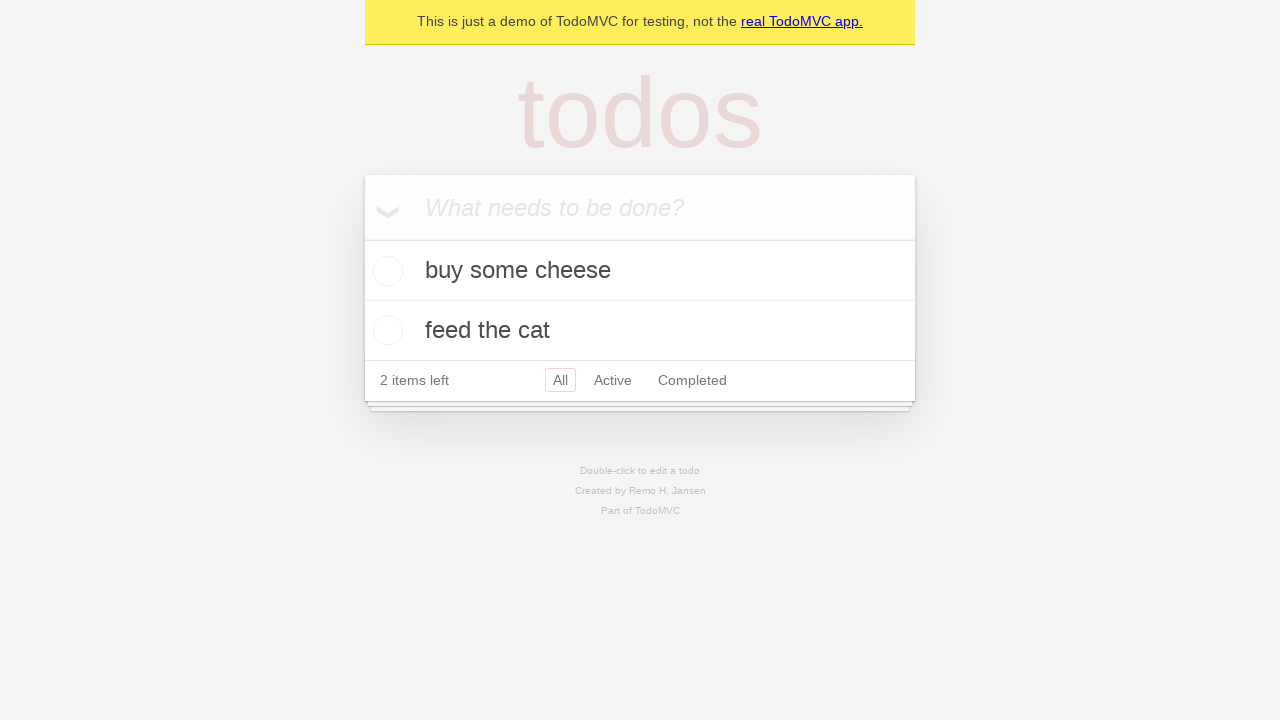

Checked the first todo item (buy some cheese) at (385, 271) on internal:testid=[data-testid="todo-item"s] >> nth=0 >> internal:role=checkbox
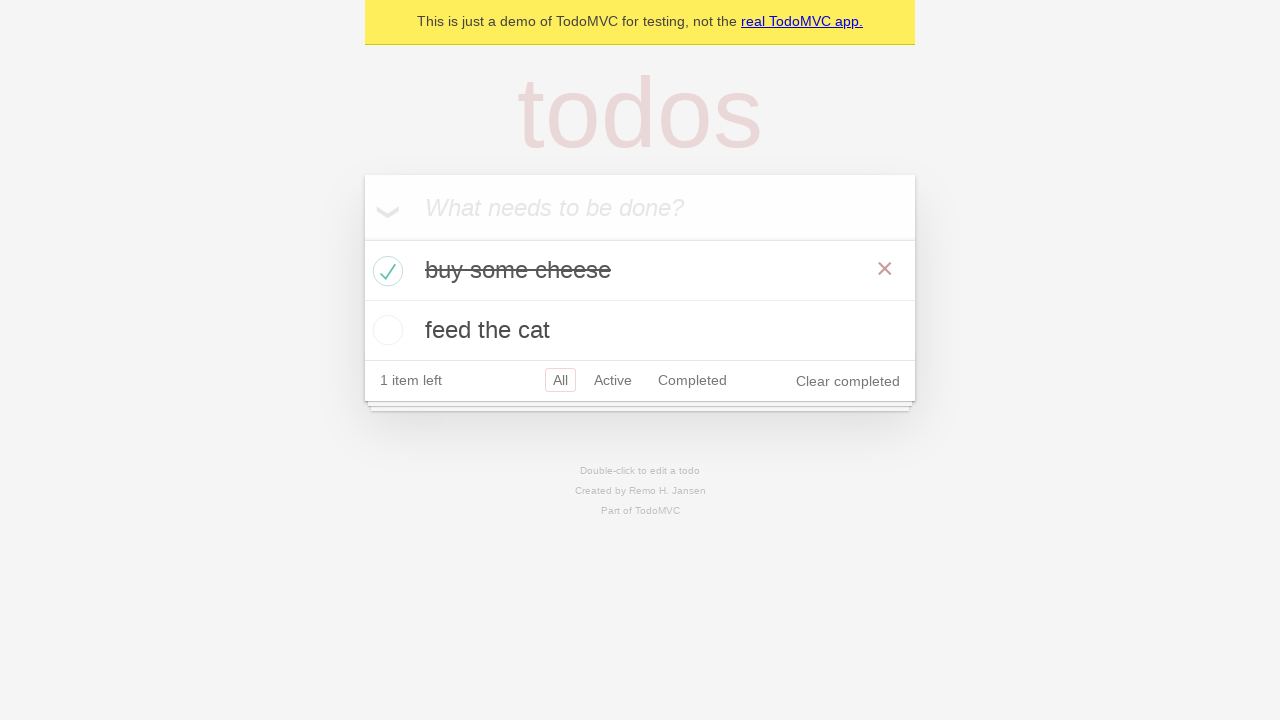

Reloaded the page
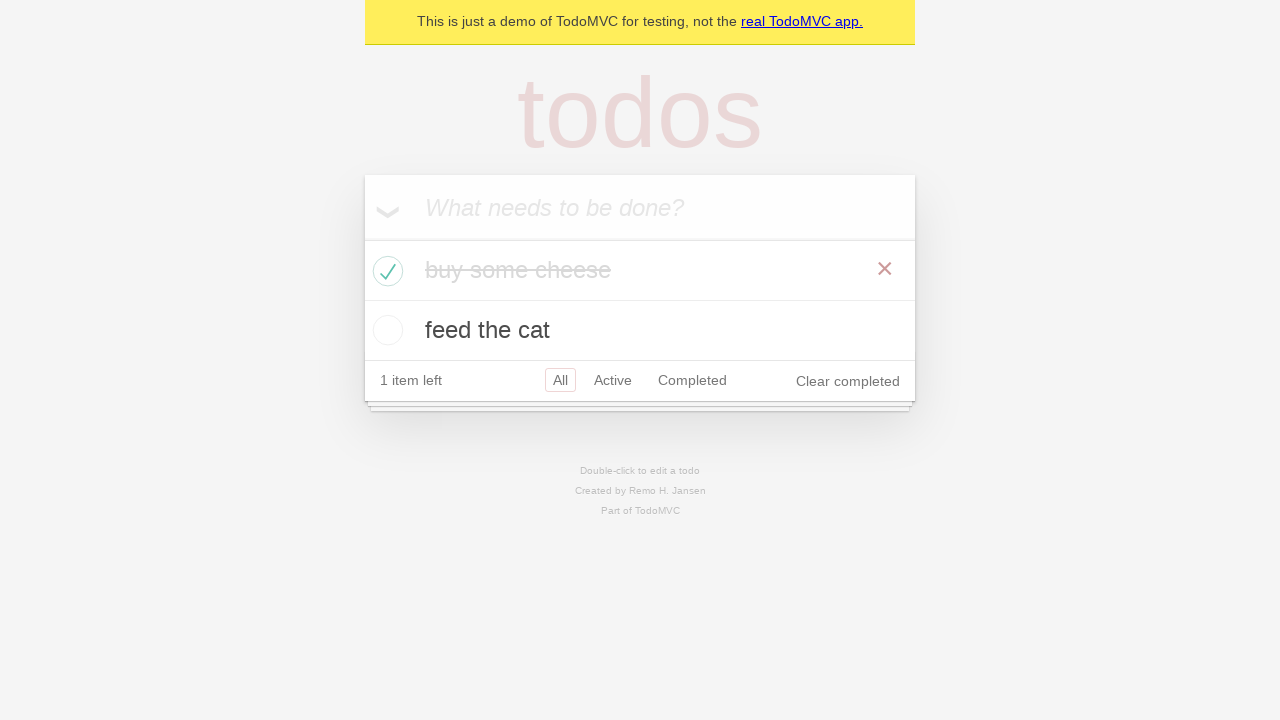

Todo items loaded after page reload - data persistence verified
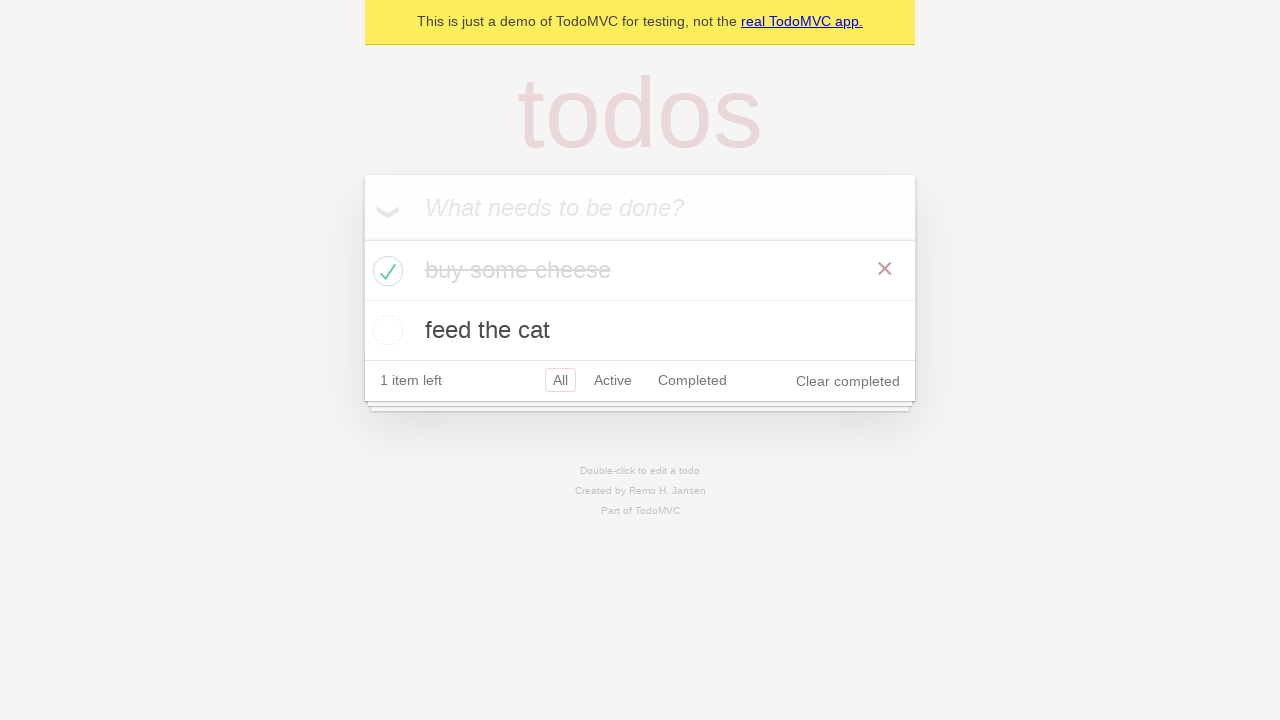

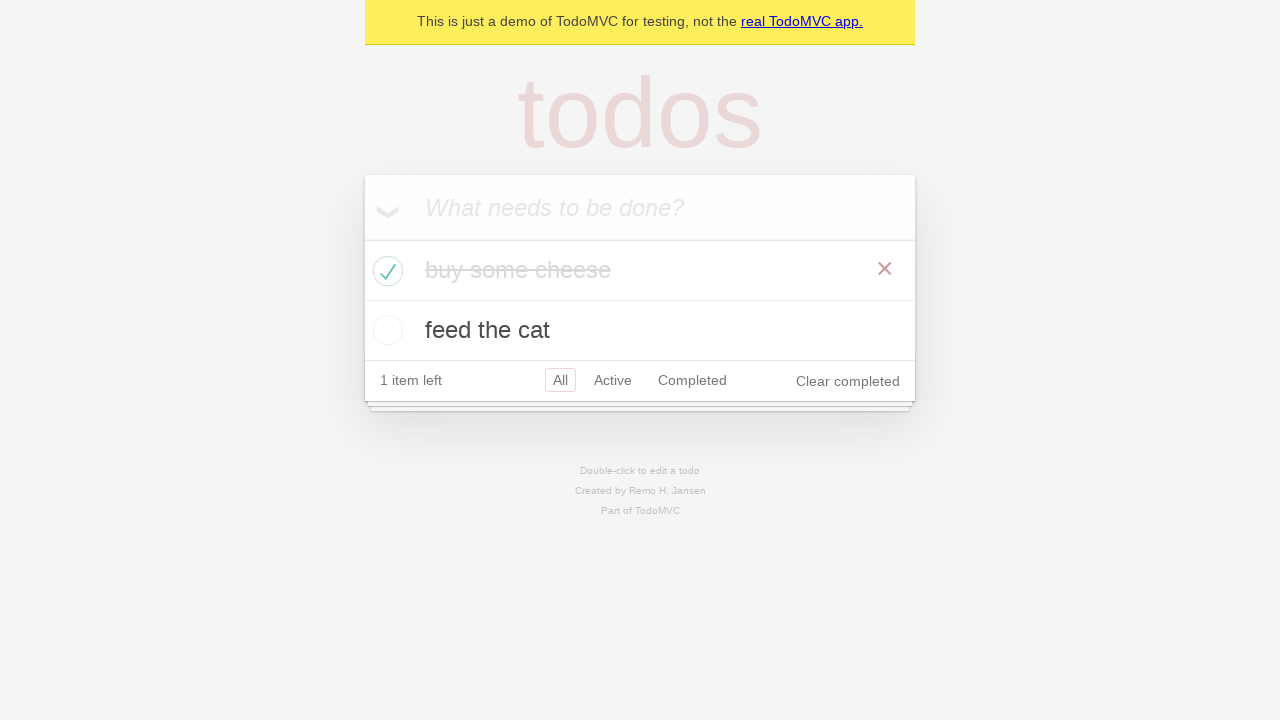